Tests table sorting functionality by clicking on a column header to sort, verifying the sorting order, and searching for a specific item across paginated results to retrieve its price

Starting URL: https://rahulshettyacademy.com/seleniumPractise/#/offers

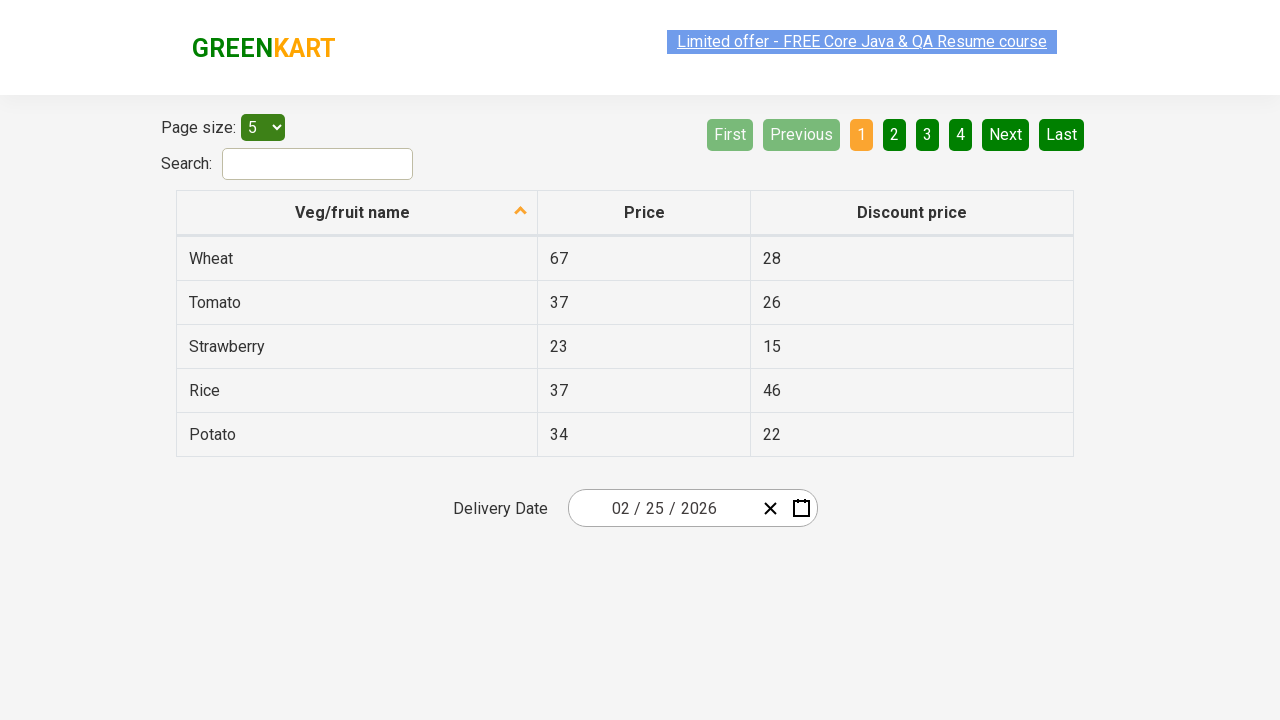

Clicked first column header to sort table at (357, 213) on xpath=//tr/th[1]
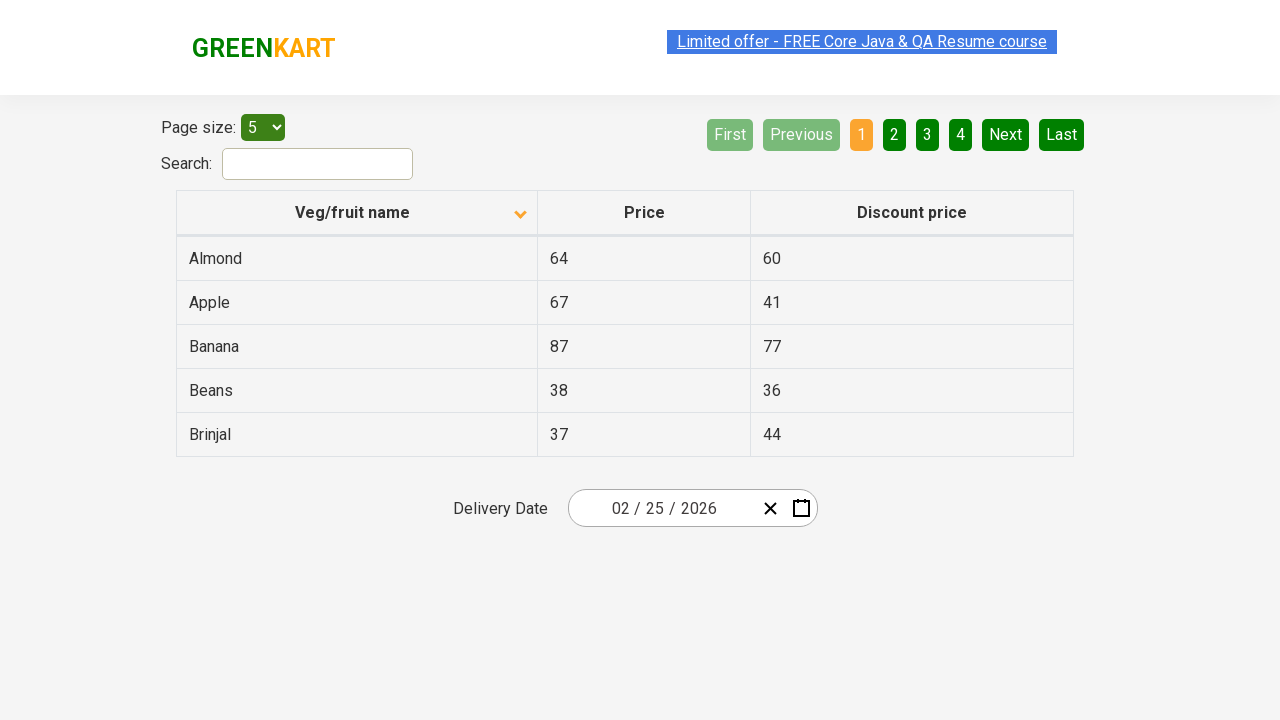

Table loaded and first column cells are visible
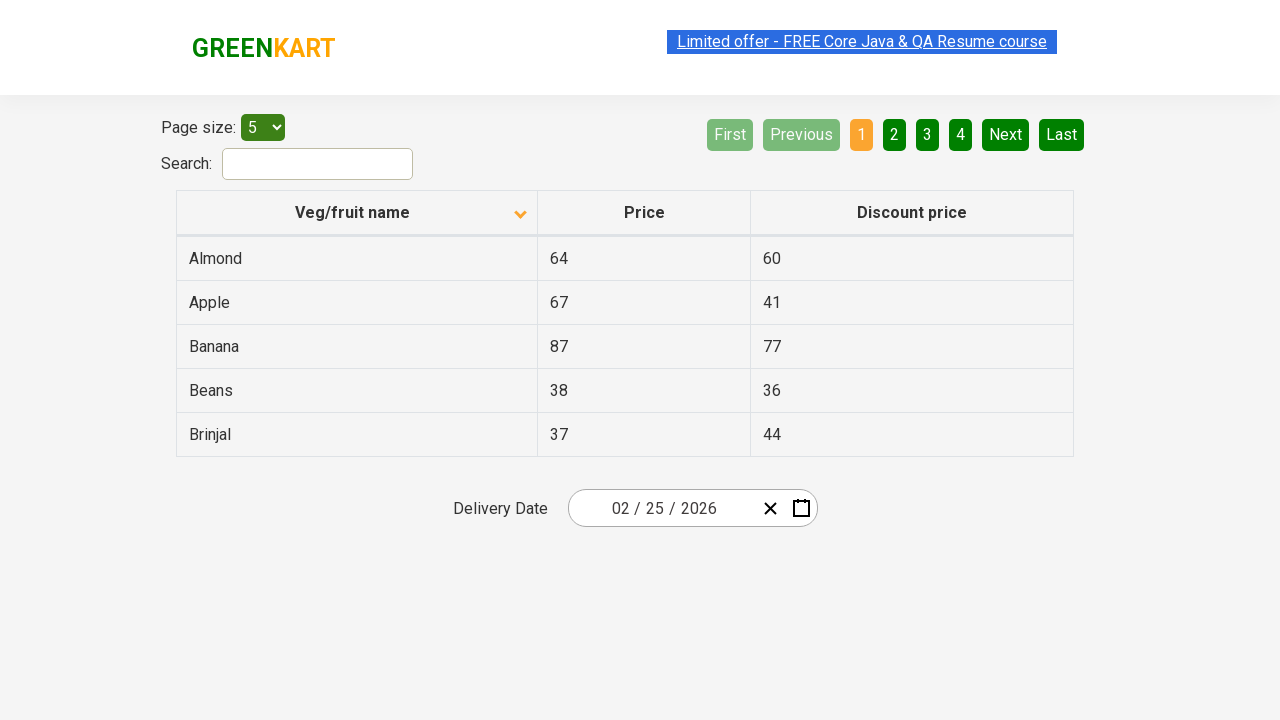

Captured all elements from first column
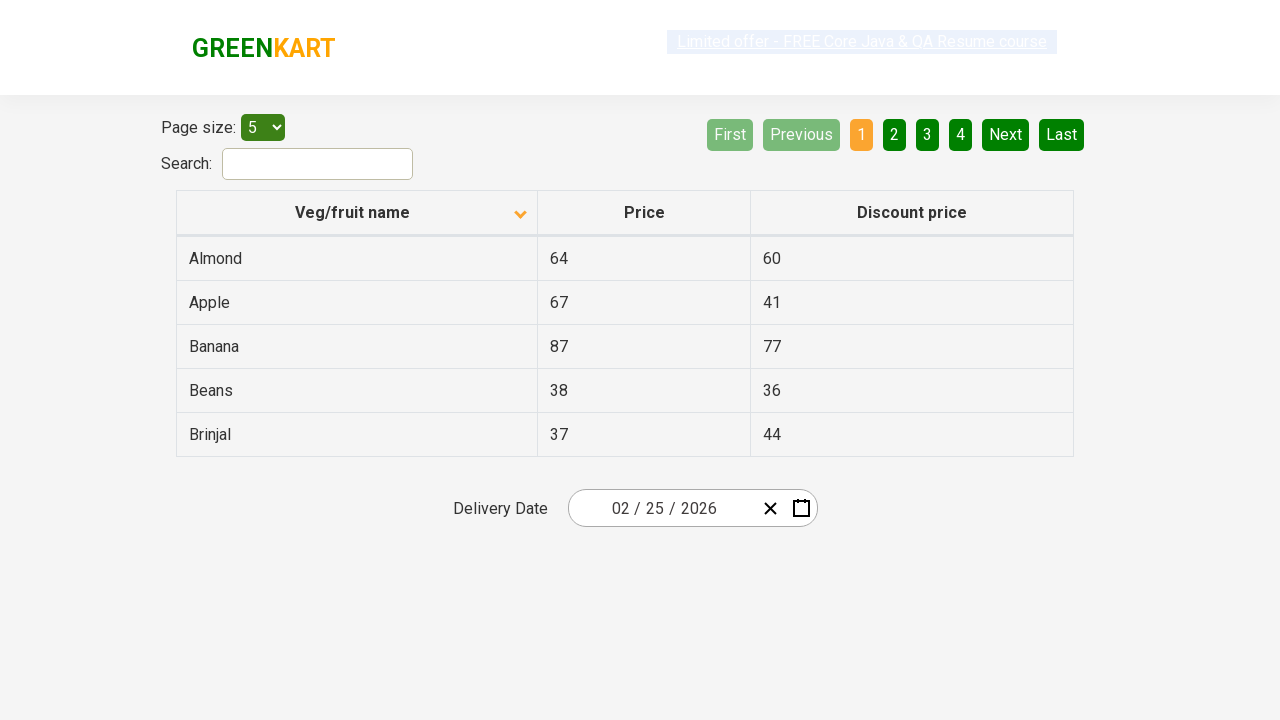

Extracted text content from all column elements
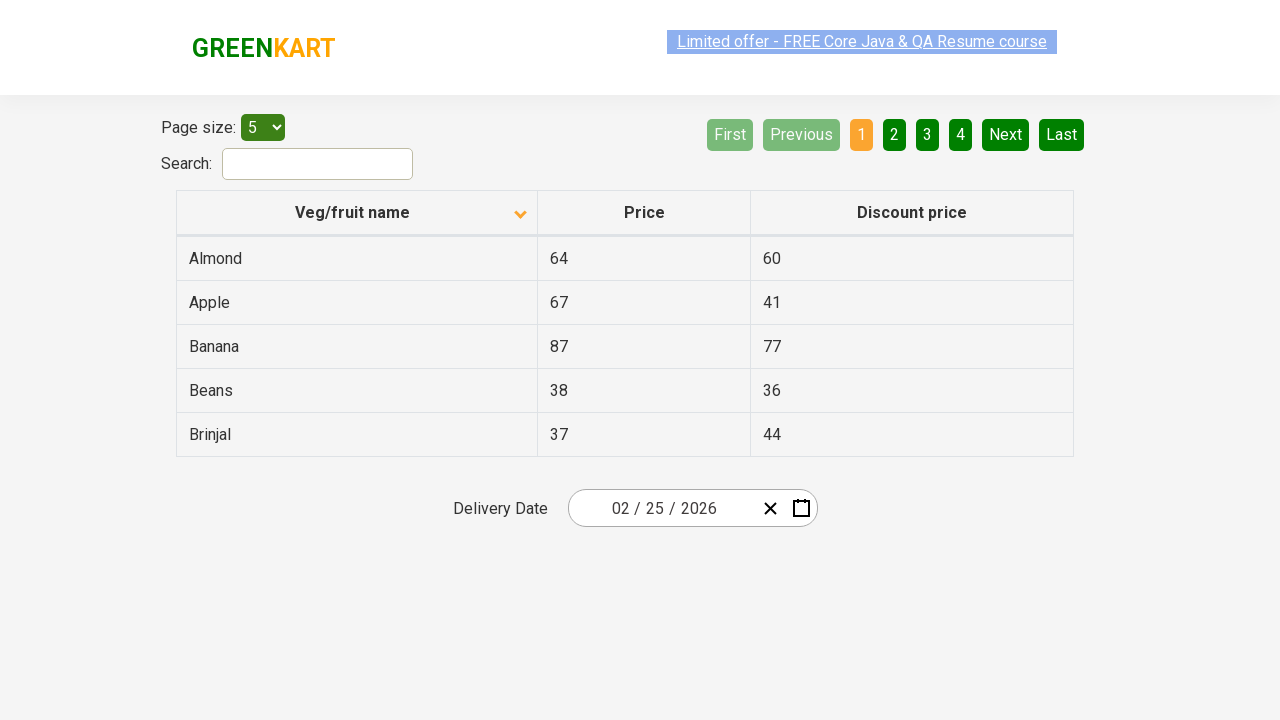

Created sorted version of column data
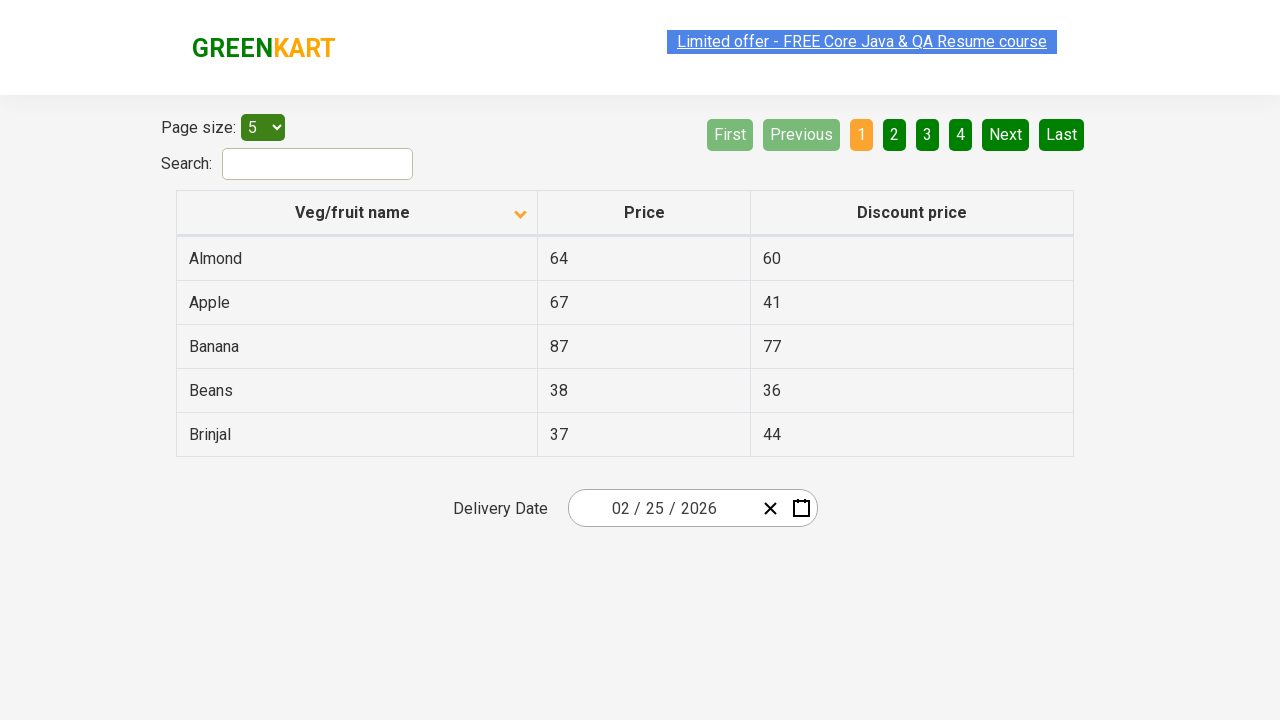

Verified table sorting is correct
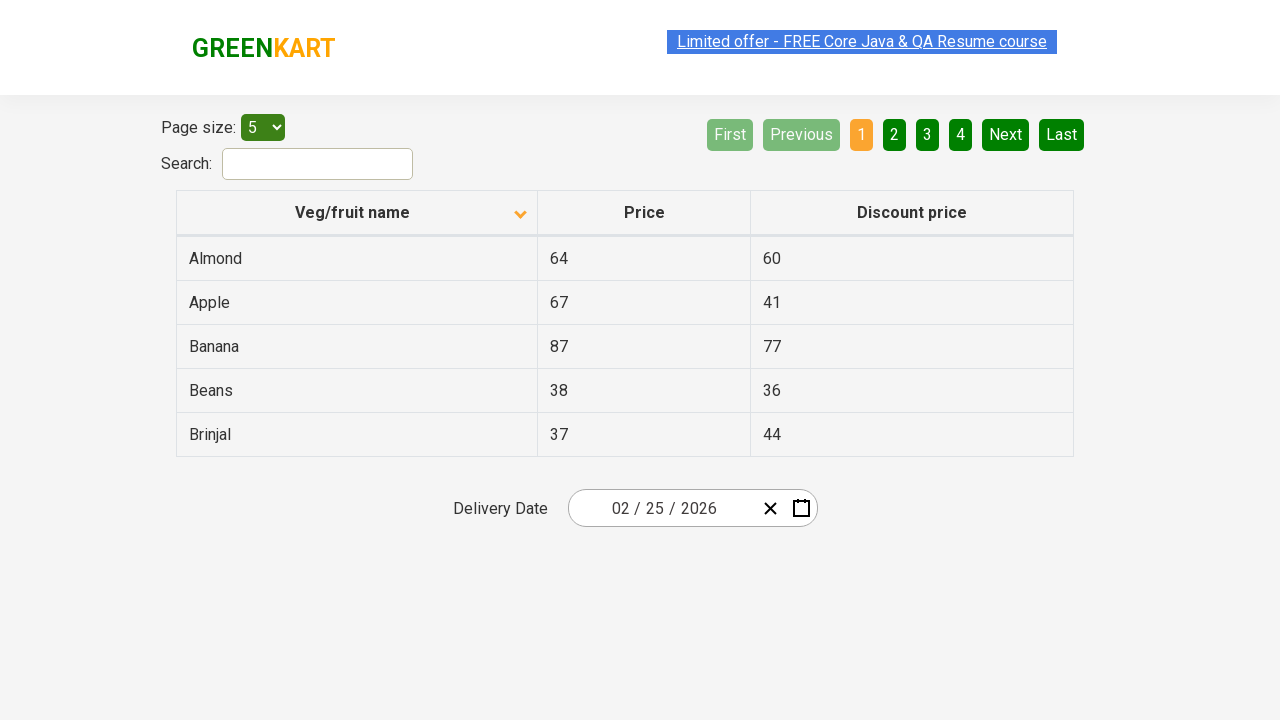

Retrieved rows from current page
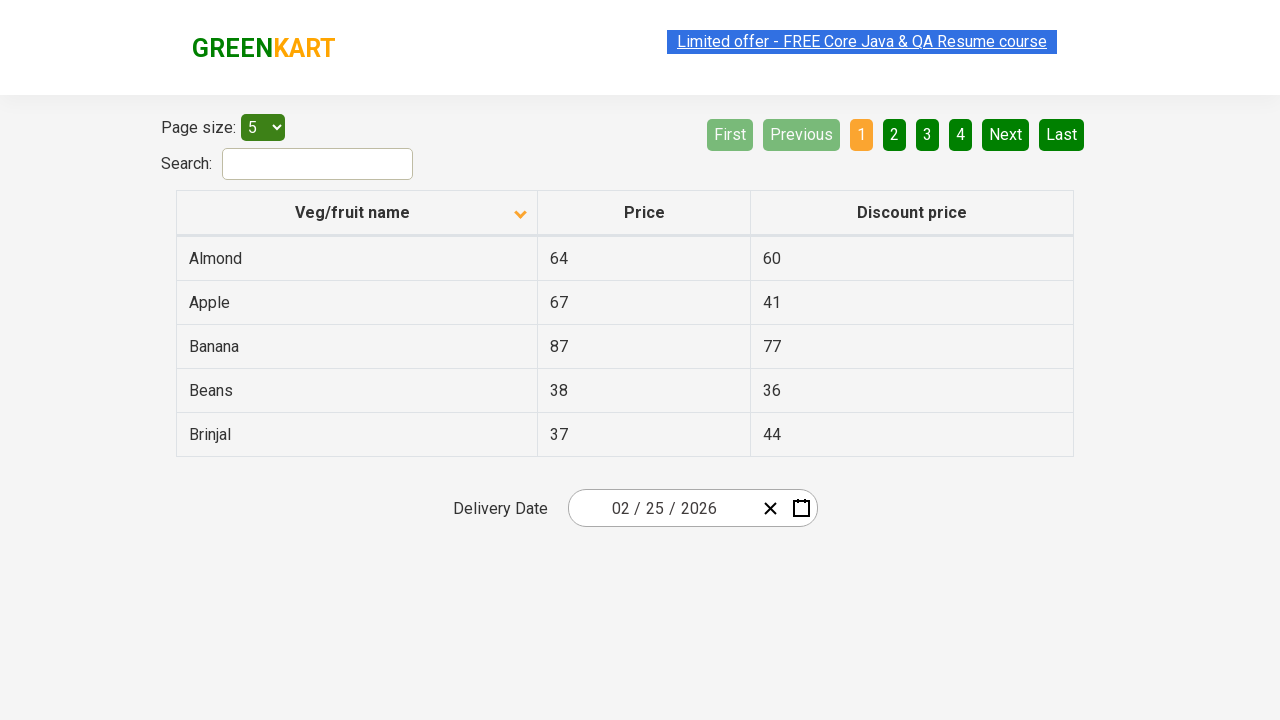

Clicked Next button to navigate to next page at (1006, 134) on a[aria-label='Next']
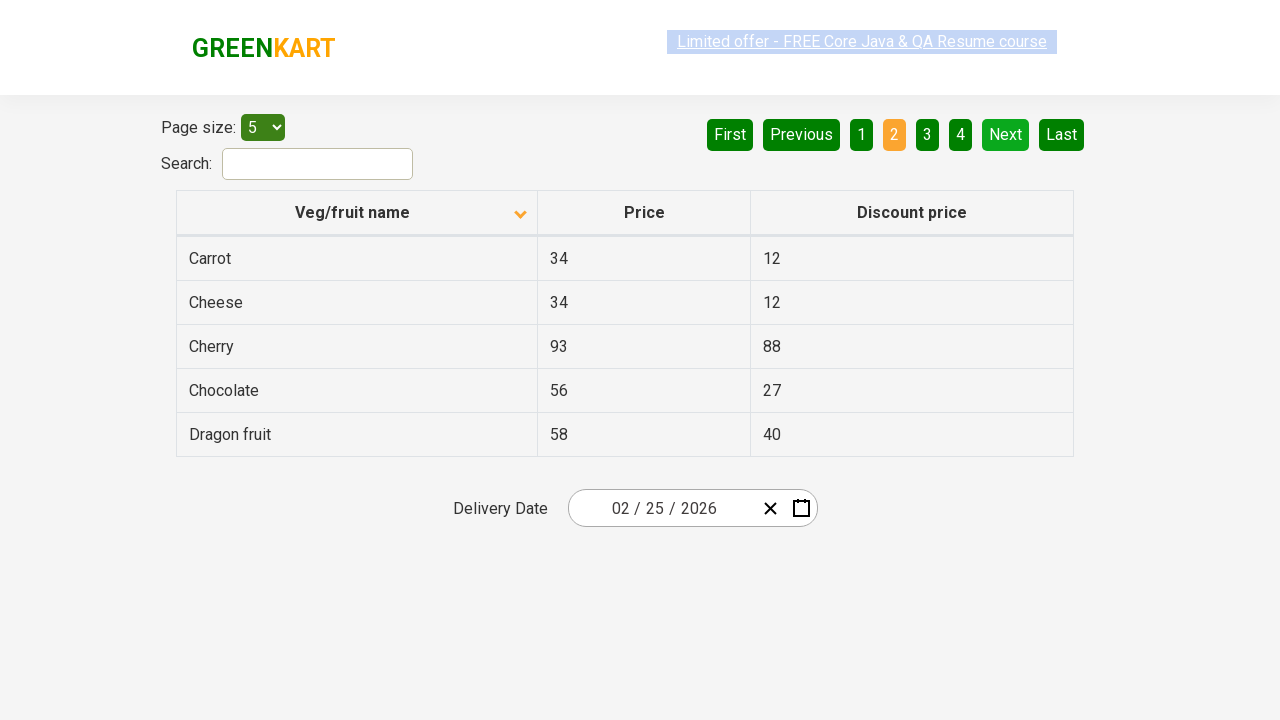

Waited for next page to load
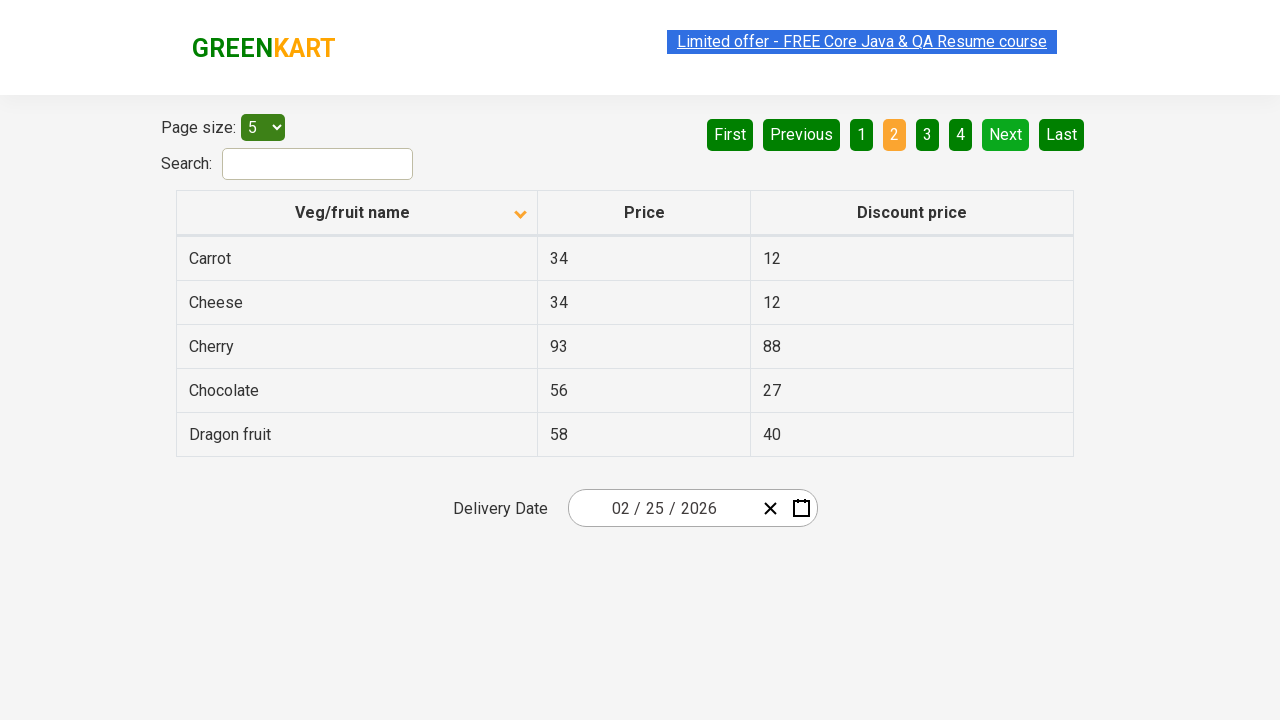

Retrieved rows from current page
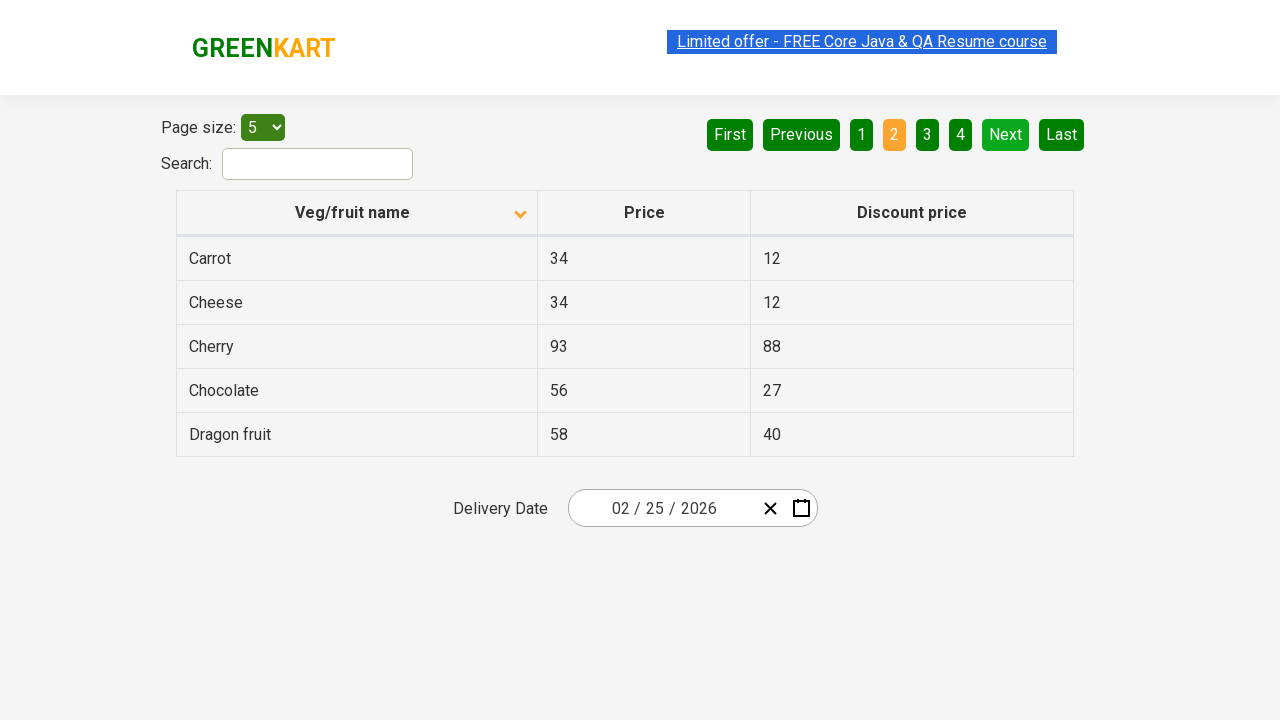

Clicked Next button to navigate to next page at (1006, 134) on a[aria-label='Next']
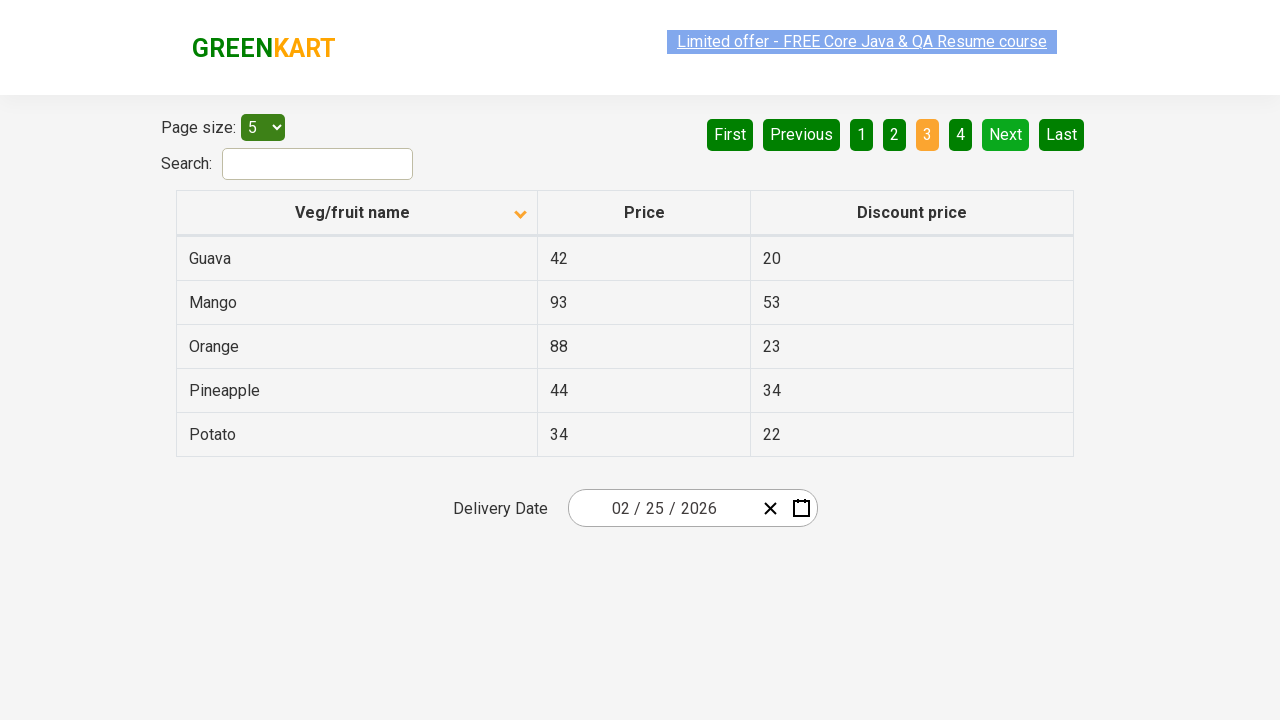

Waited for next page to load
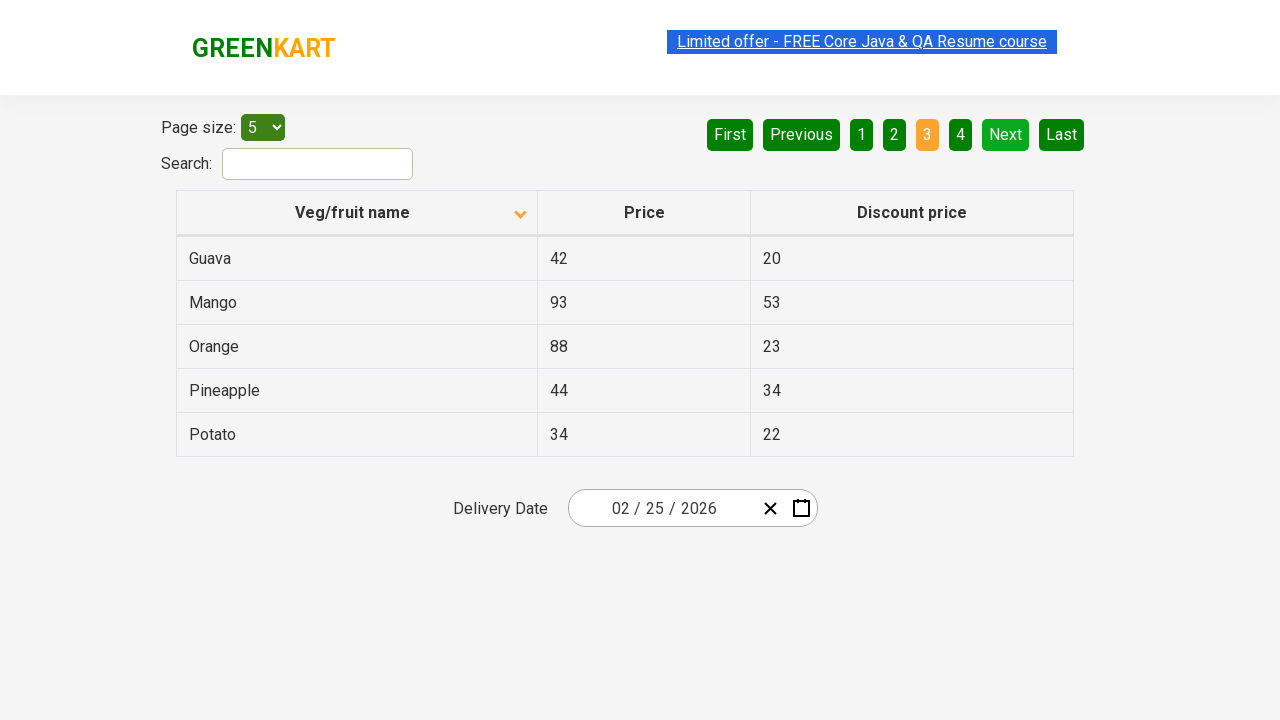

Retrieved rows from current page
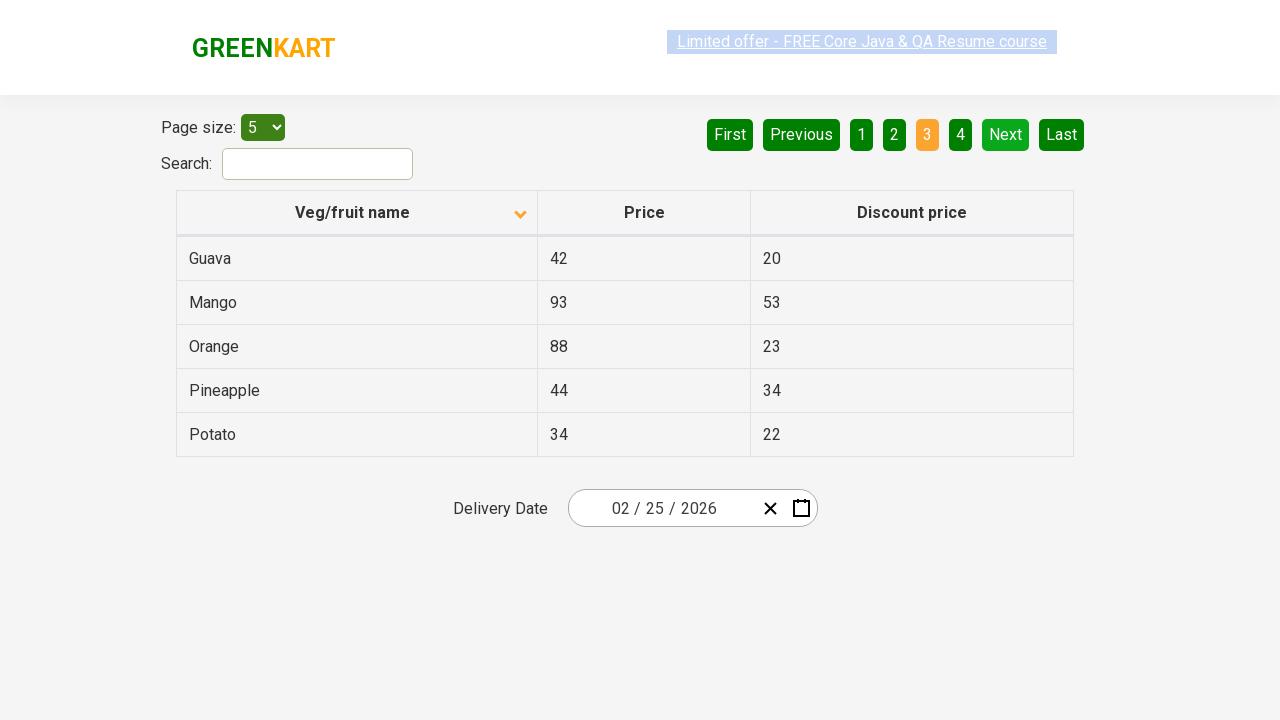

Clicked Next button to navigate to next page at (1006, 134) on a[aria-label='Next']
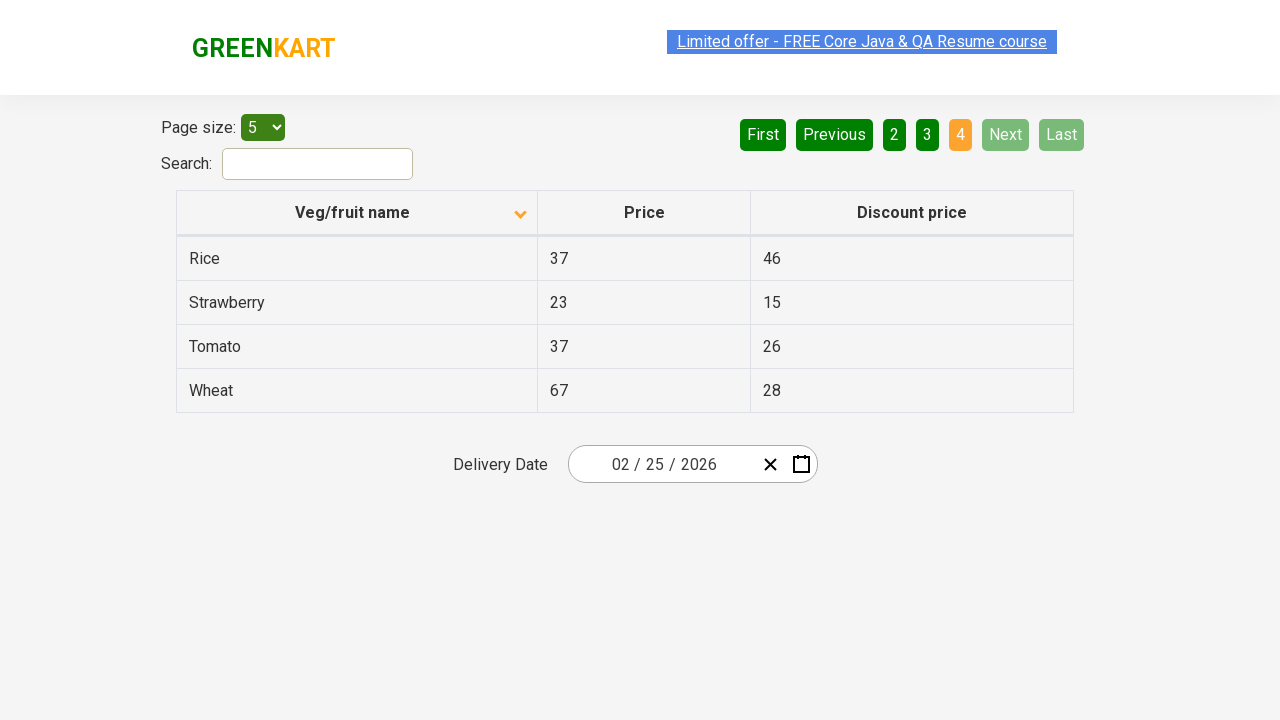

Waited for next page to load
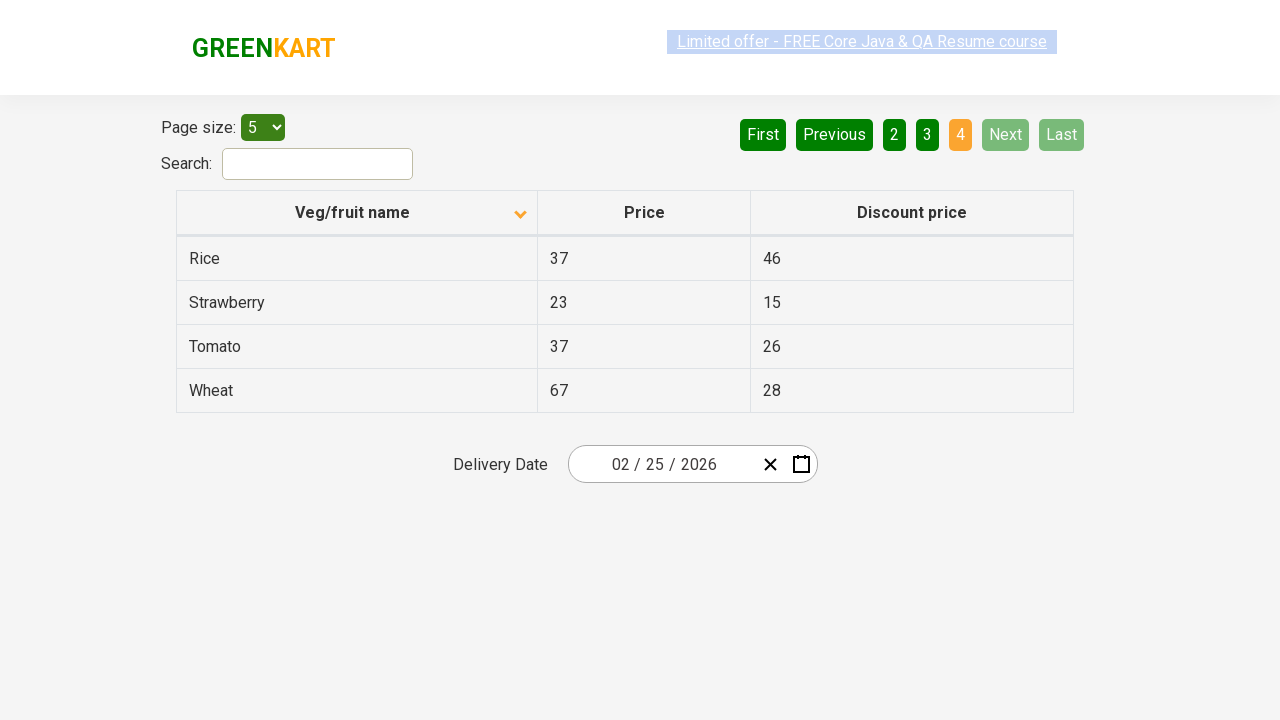

Retrieved rows from current page
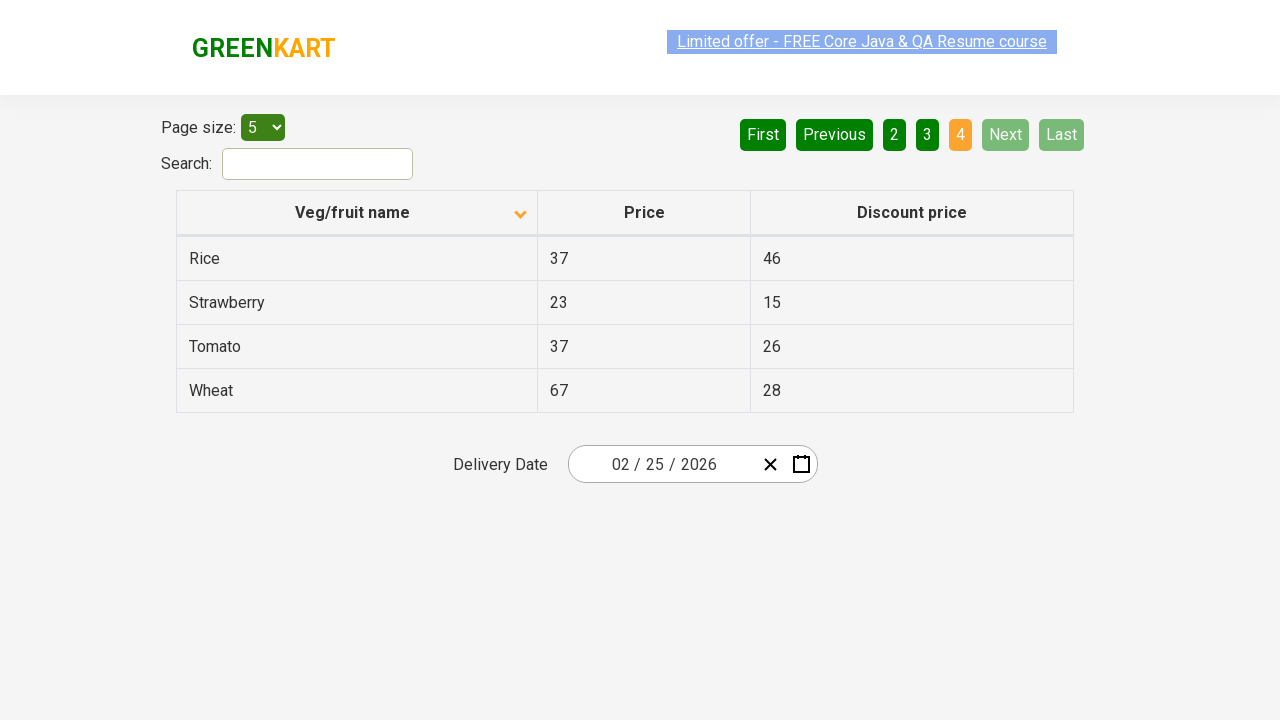

Found Rice in table and extracted its price
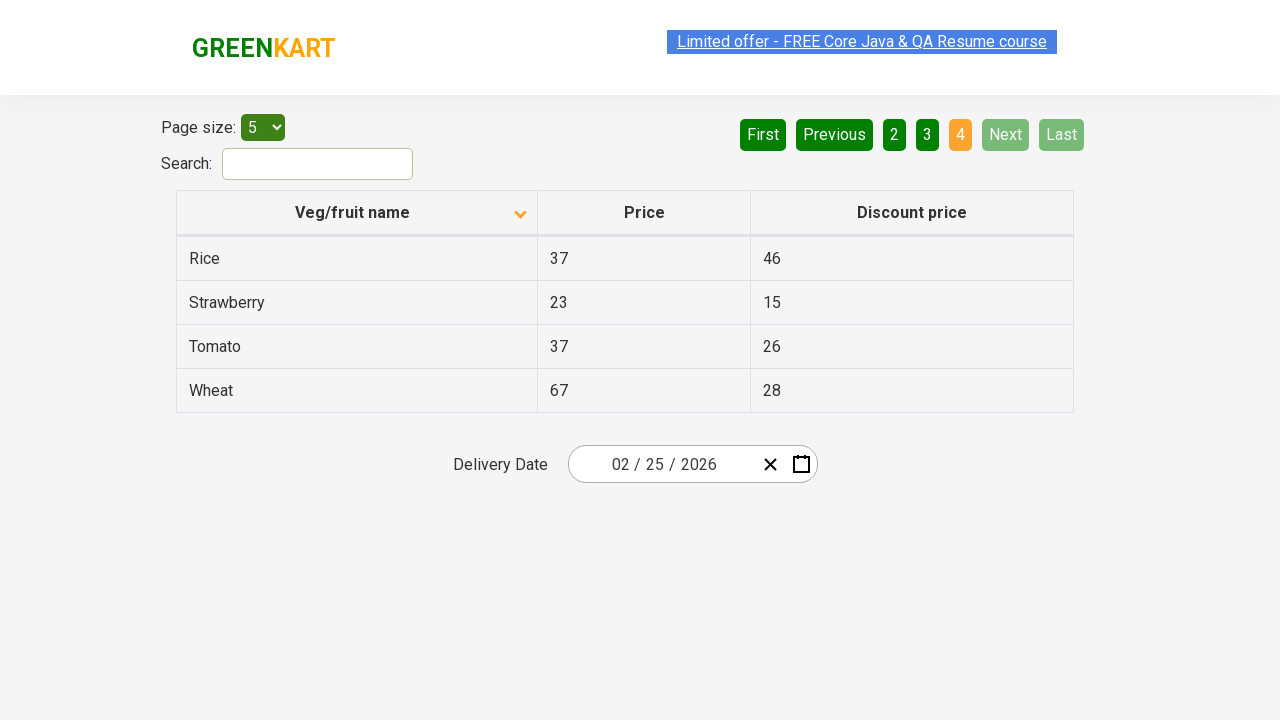

Found and printed Rice price: 37
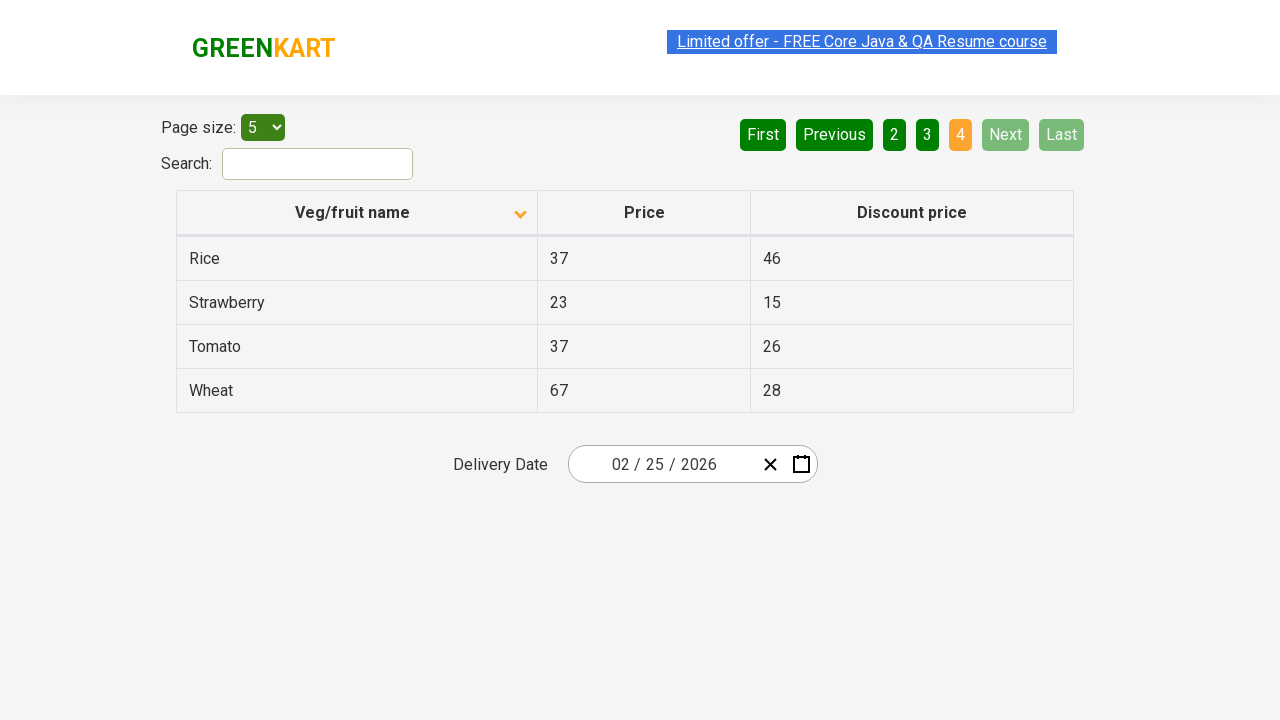

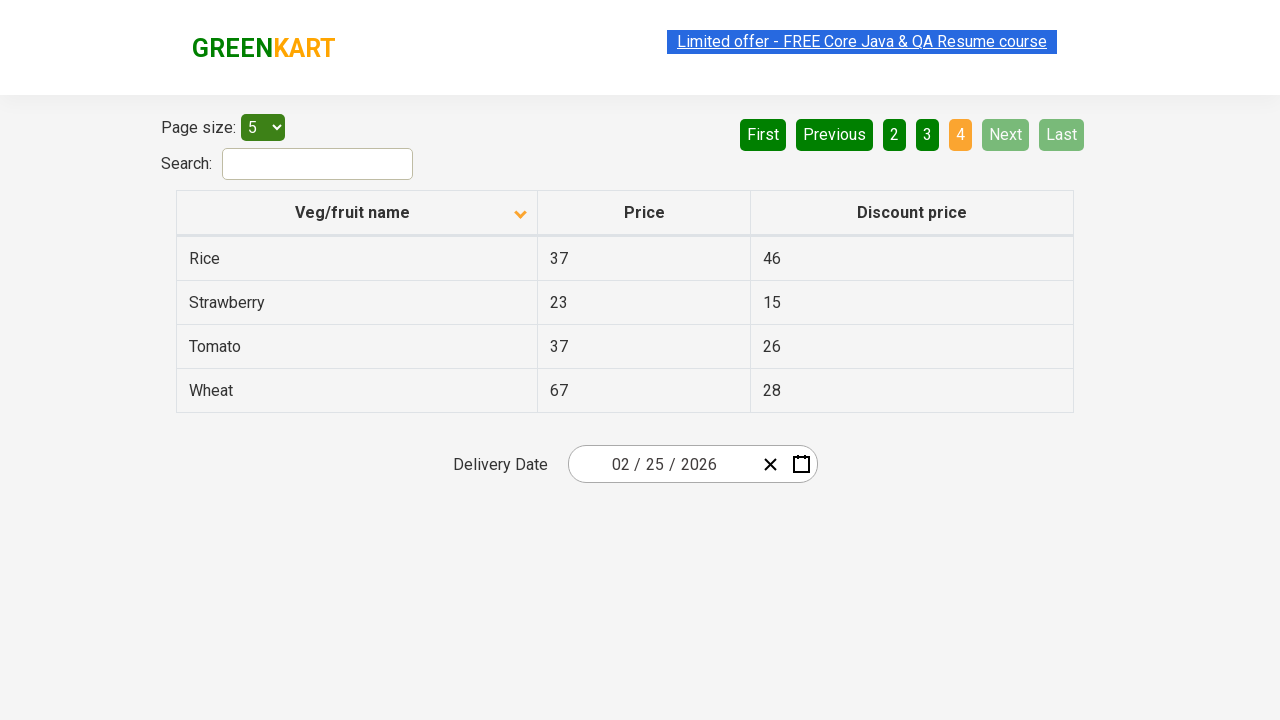